Tests simple JavaScript alert handling by clicking a button that triggers an alert and accepting it

Starting URL: https://demoqa.com/alerts

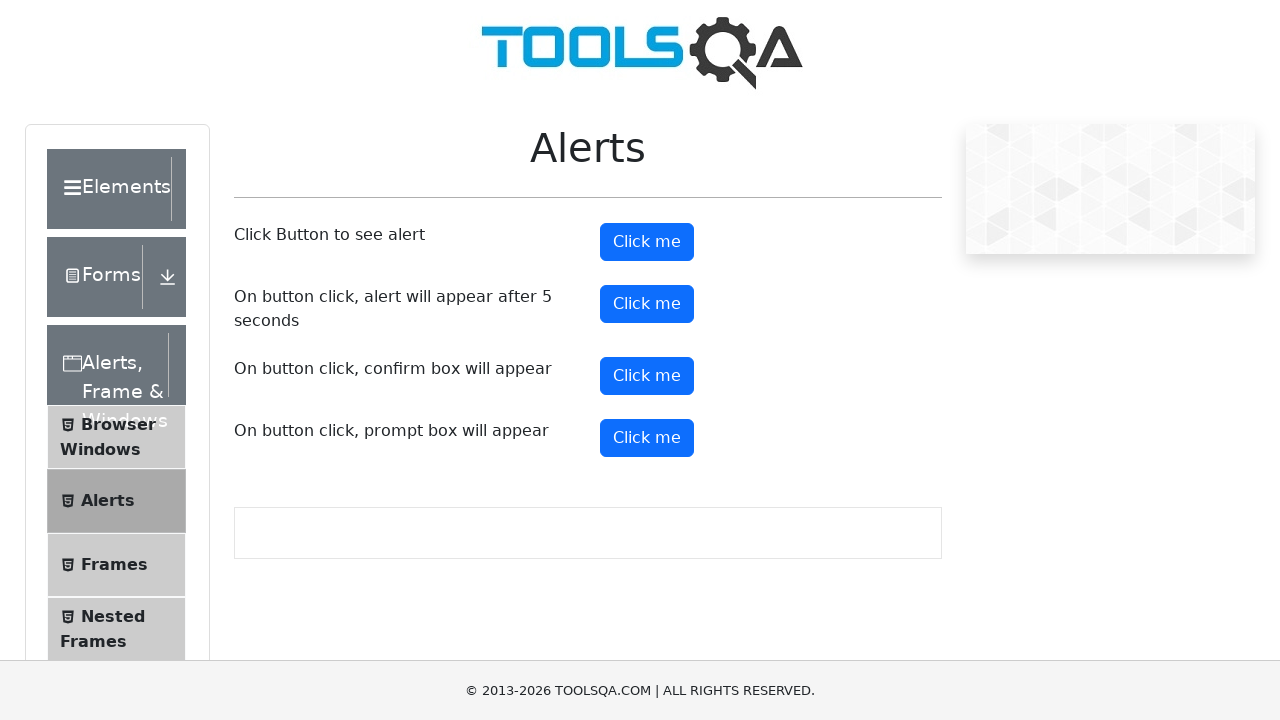

Set up dialog handler to accept alerts
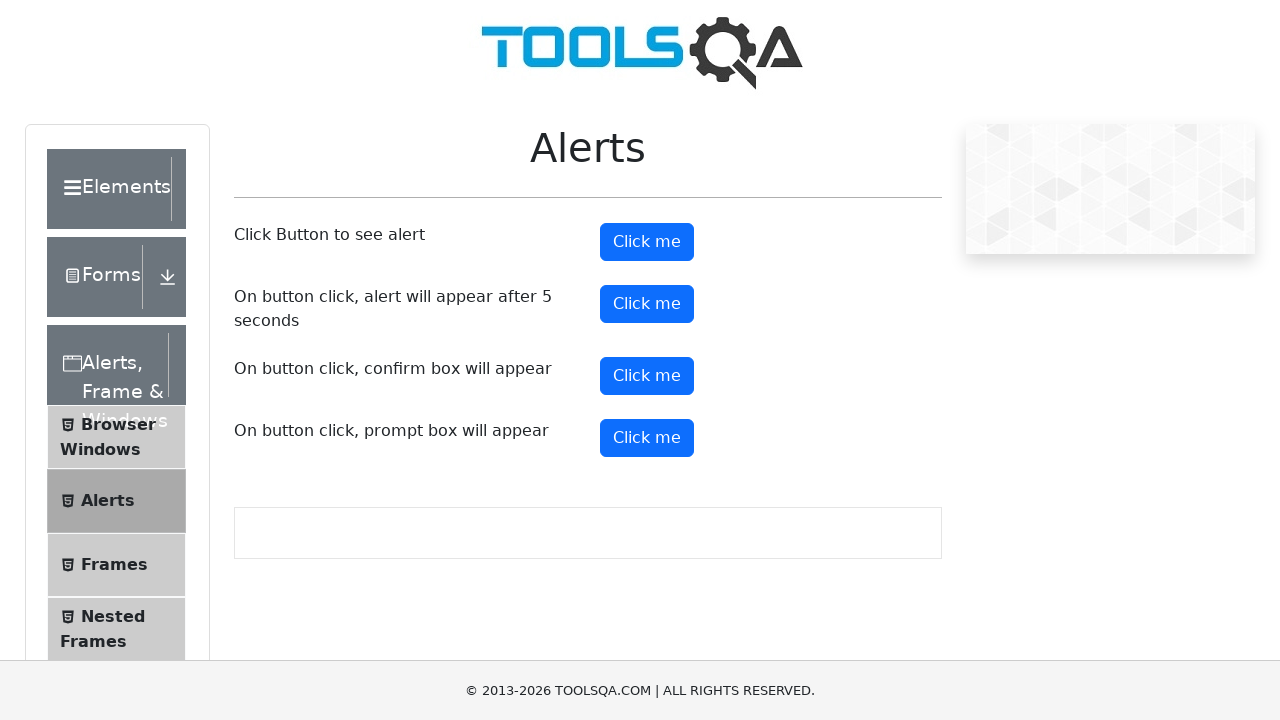

Clicked button to trigger simple alert at (647, 242) on #alertButton
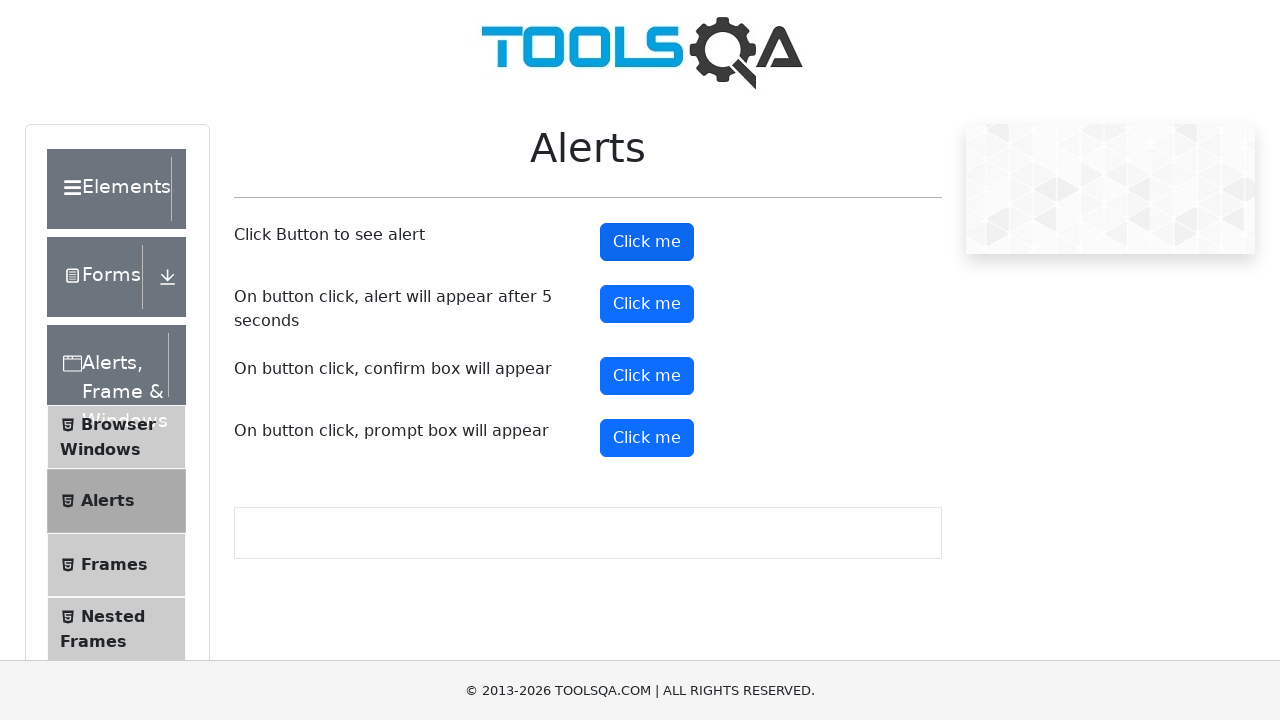

Waited for alert to be handled
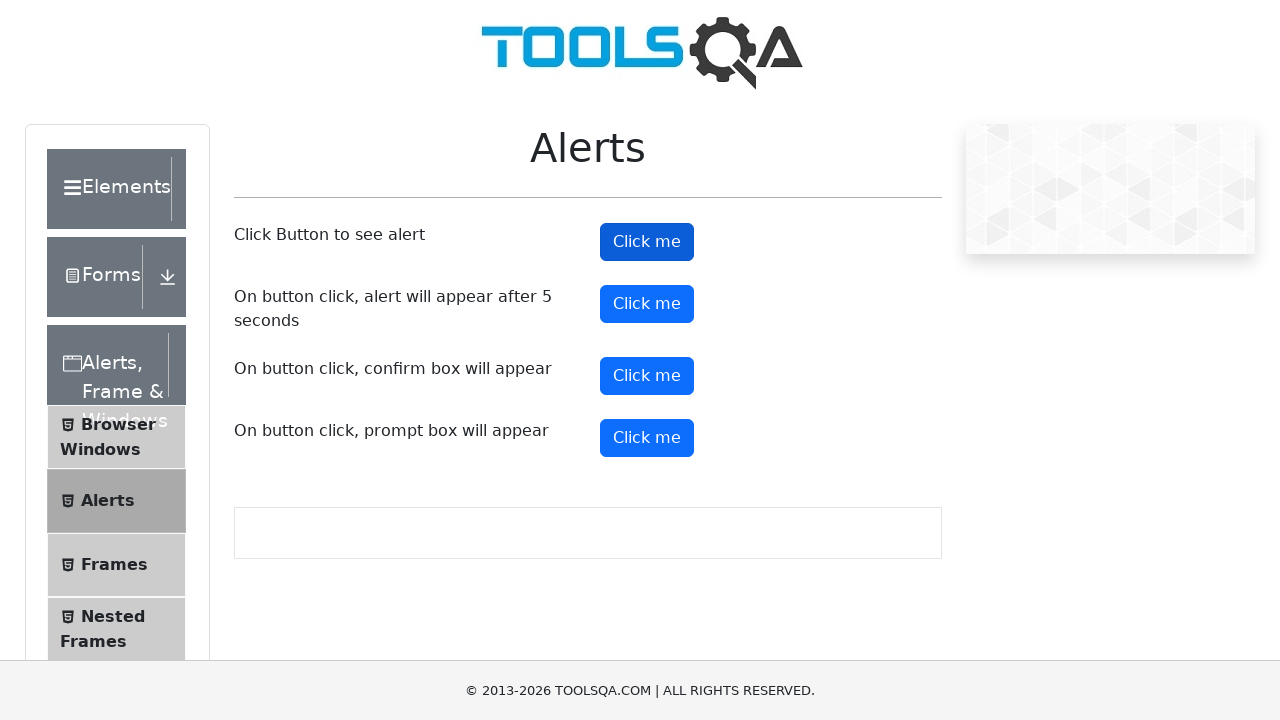

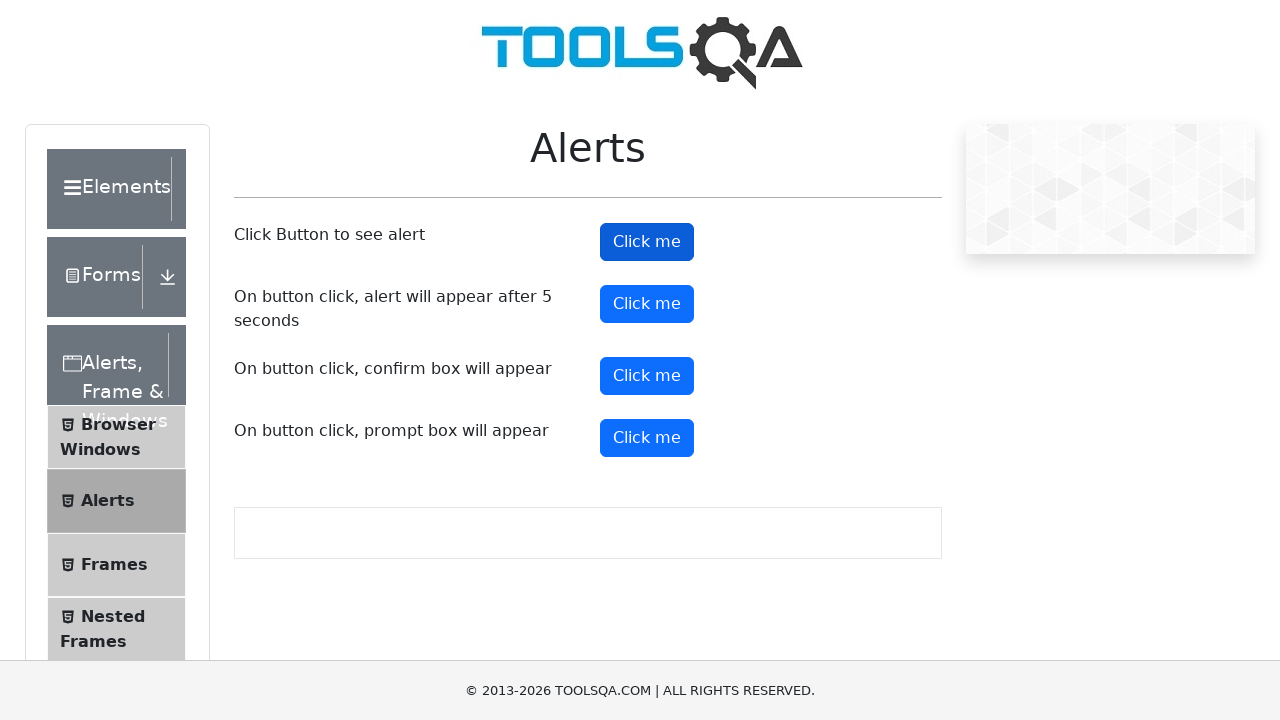